Tests the jQuery UI resizable component by switching to an iframe and performing a drag-and-drop resize action on the resizable element, moving it 100 pixels in both x and y directions.

Starting URL: https://jqueryui.com/resizable/

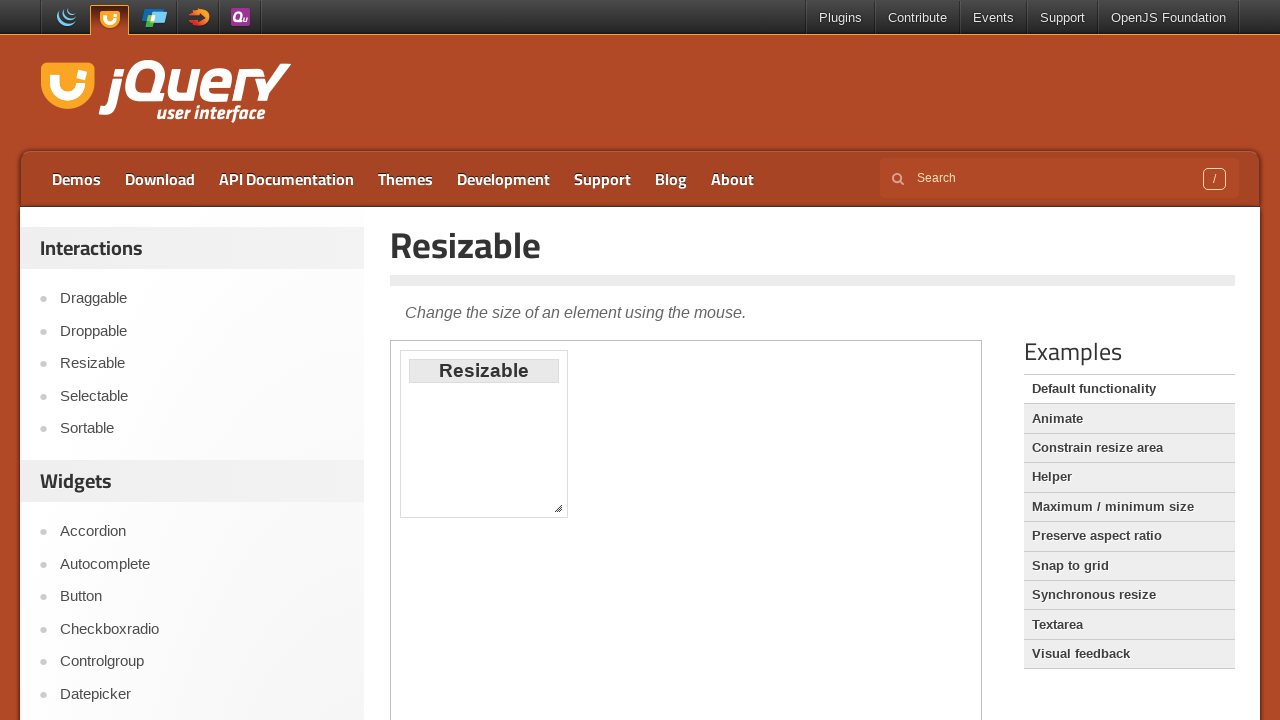

Located the demo iframe
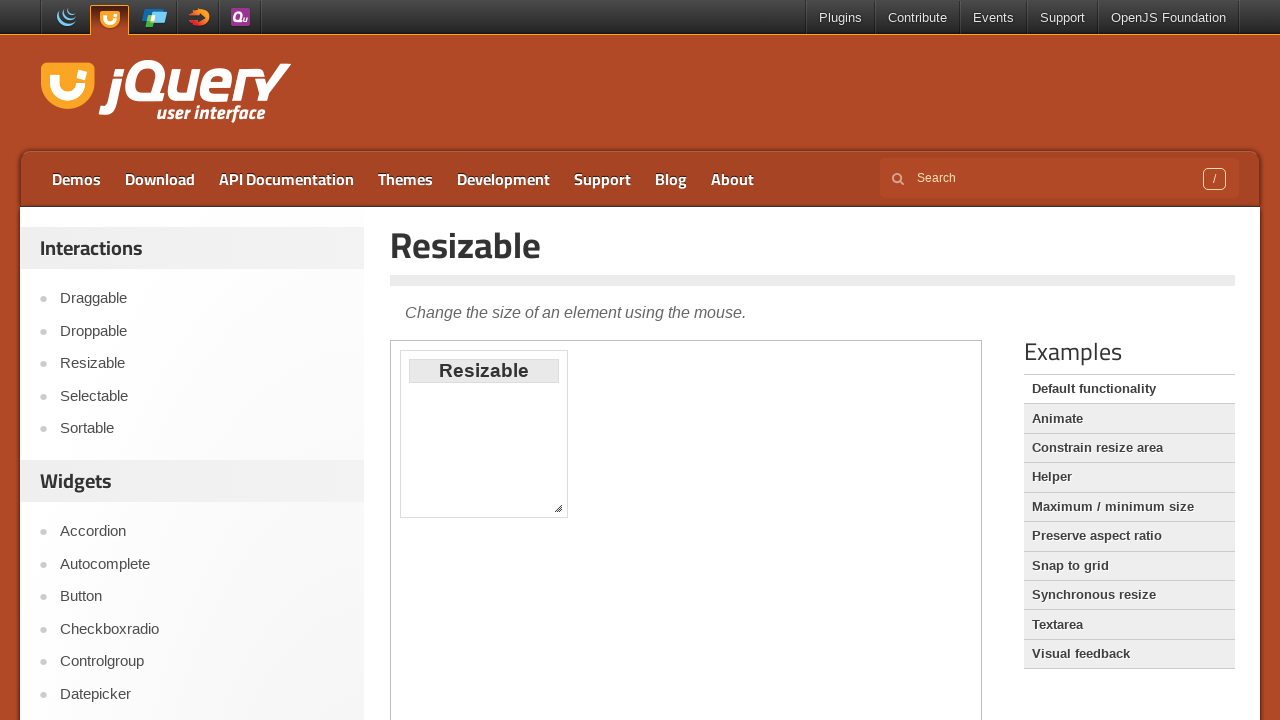

Located the resizable element's bottom-right resize handle
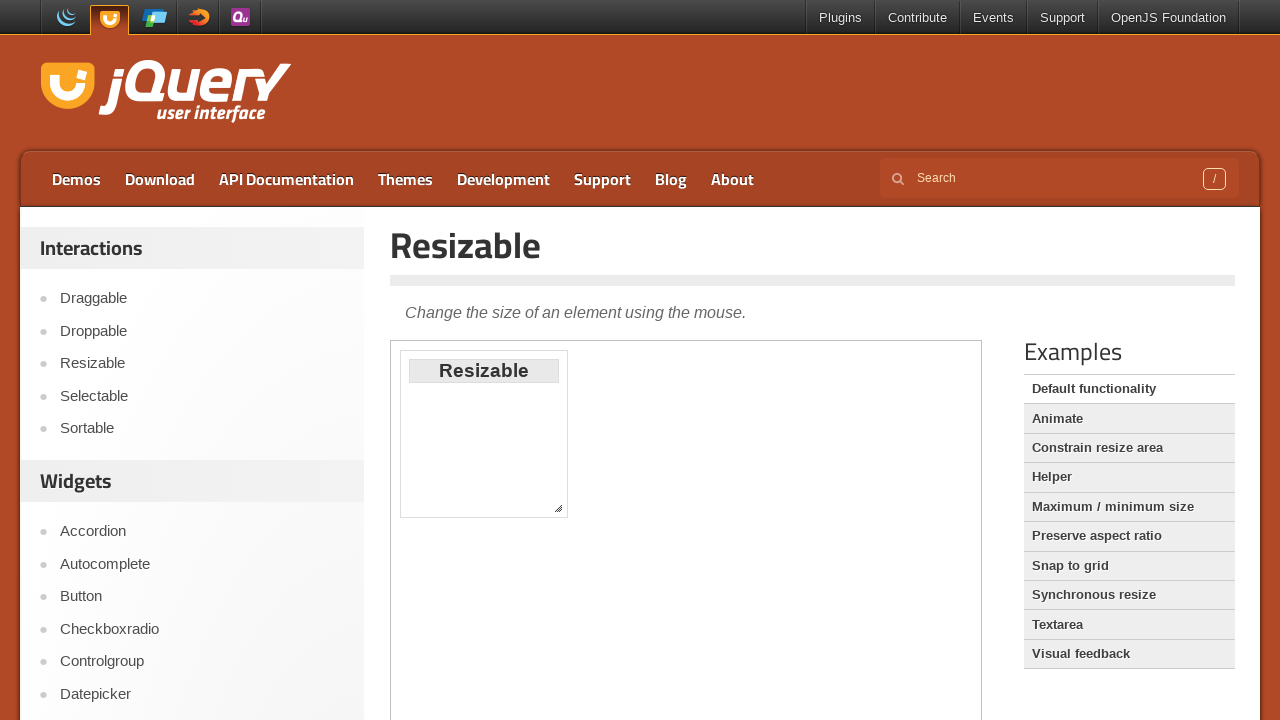

Resize handle is now visible
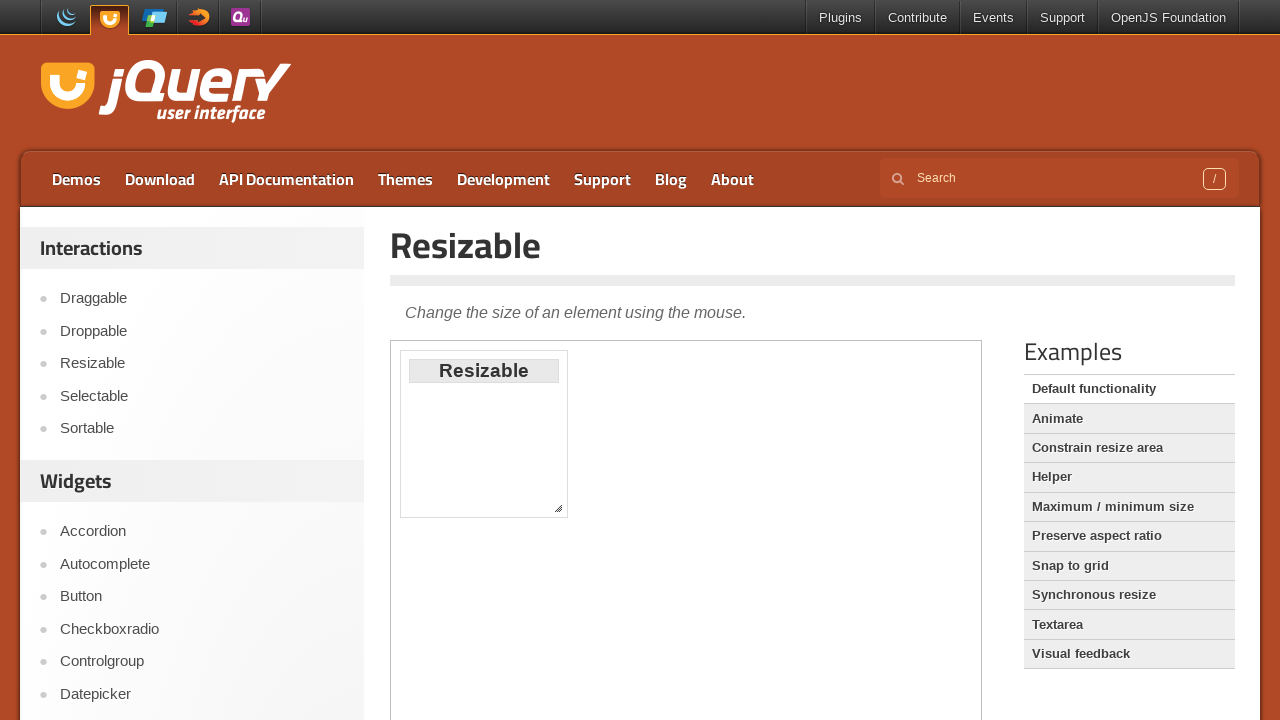

Dragged resize handle to move element 100 pixels in x and y directions at (650, 600)
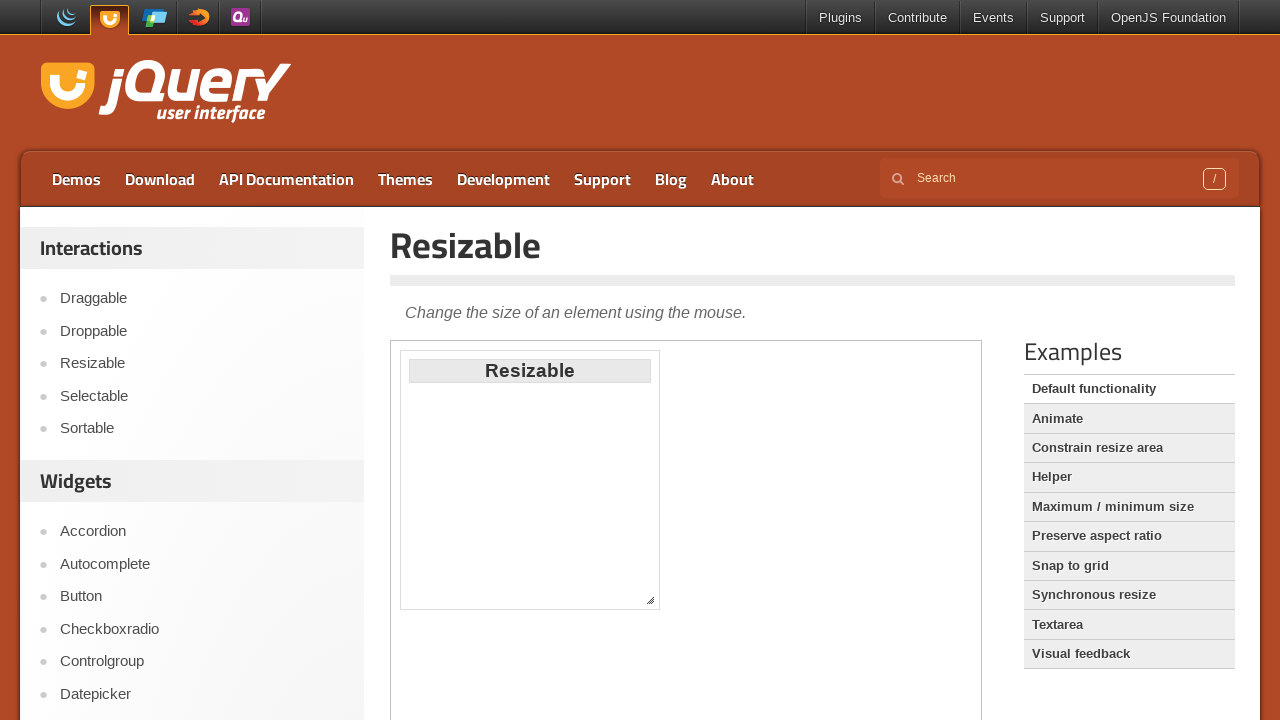

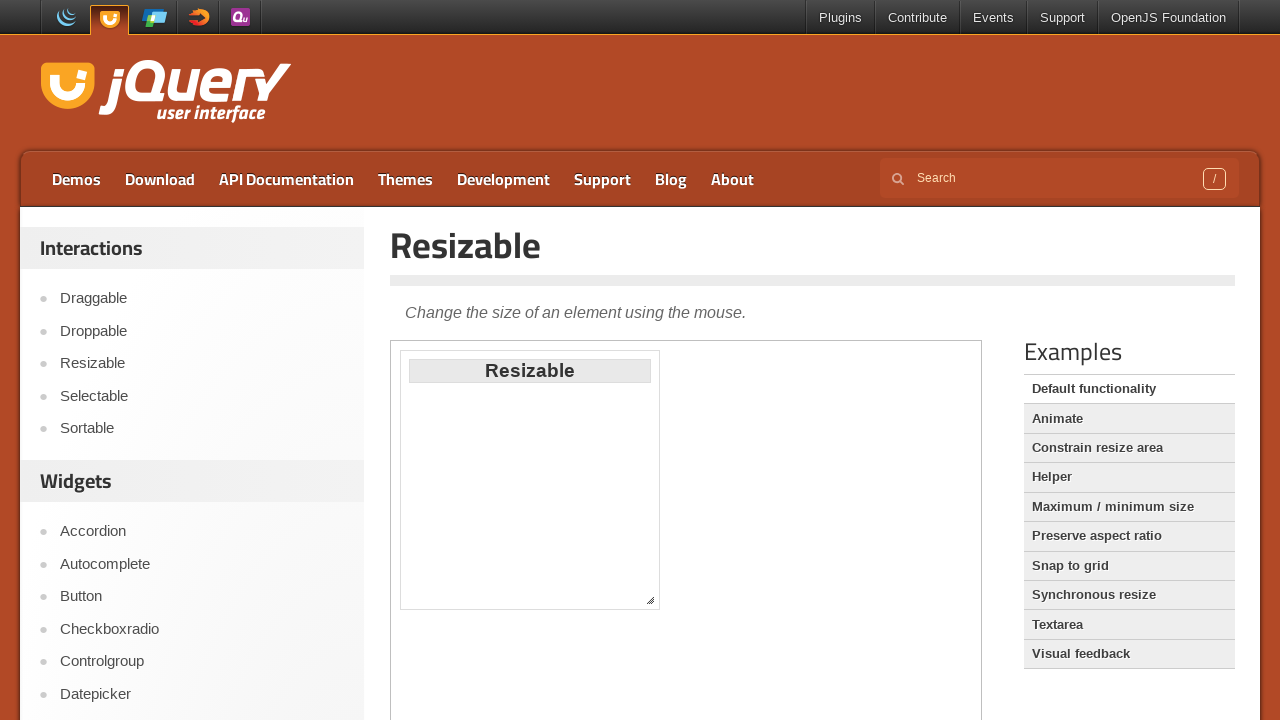